Tests JavaScript confirmation alert by clicking the confirm button, accepting the alert dialog, and verifying the result text is displayed

Starting URL: https://practice.cydeo.com/javascript_alerts

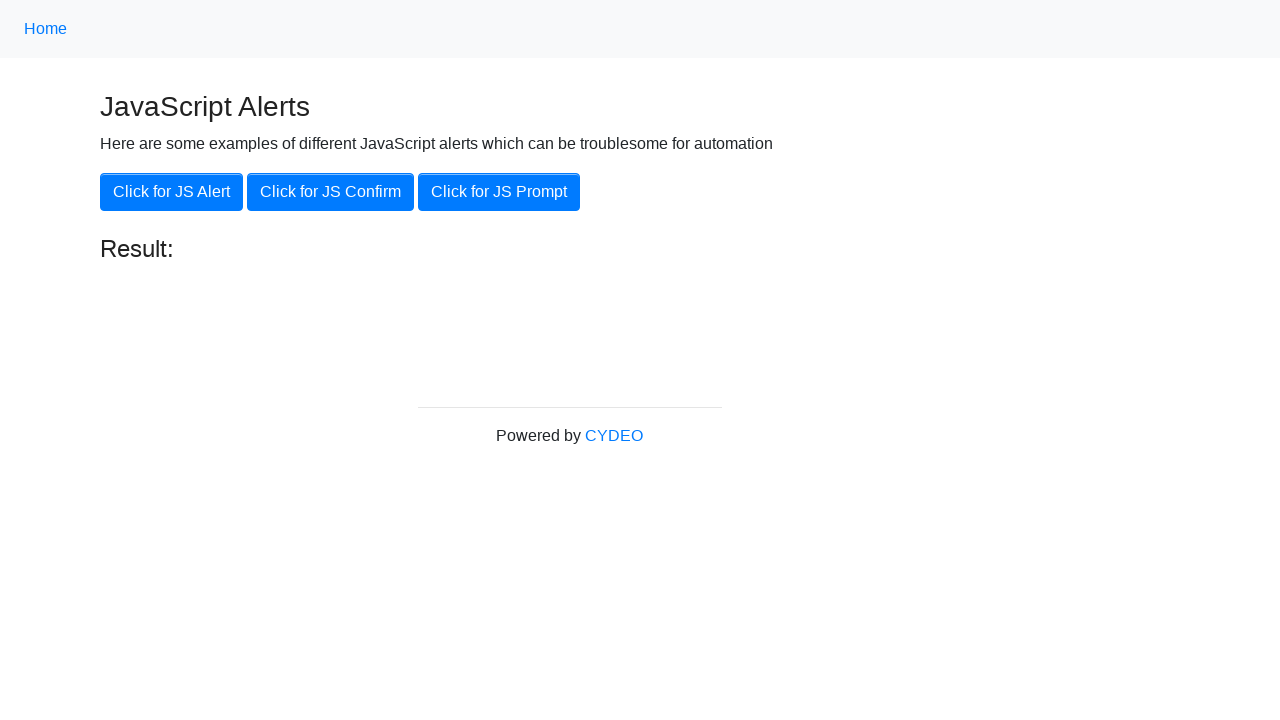

Set up dialog handler to accept confirmation alerts
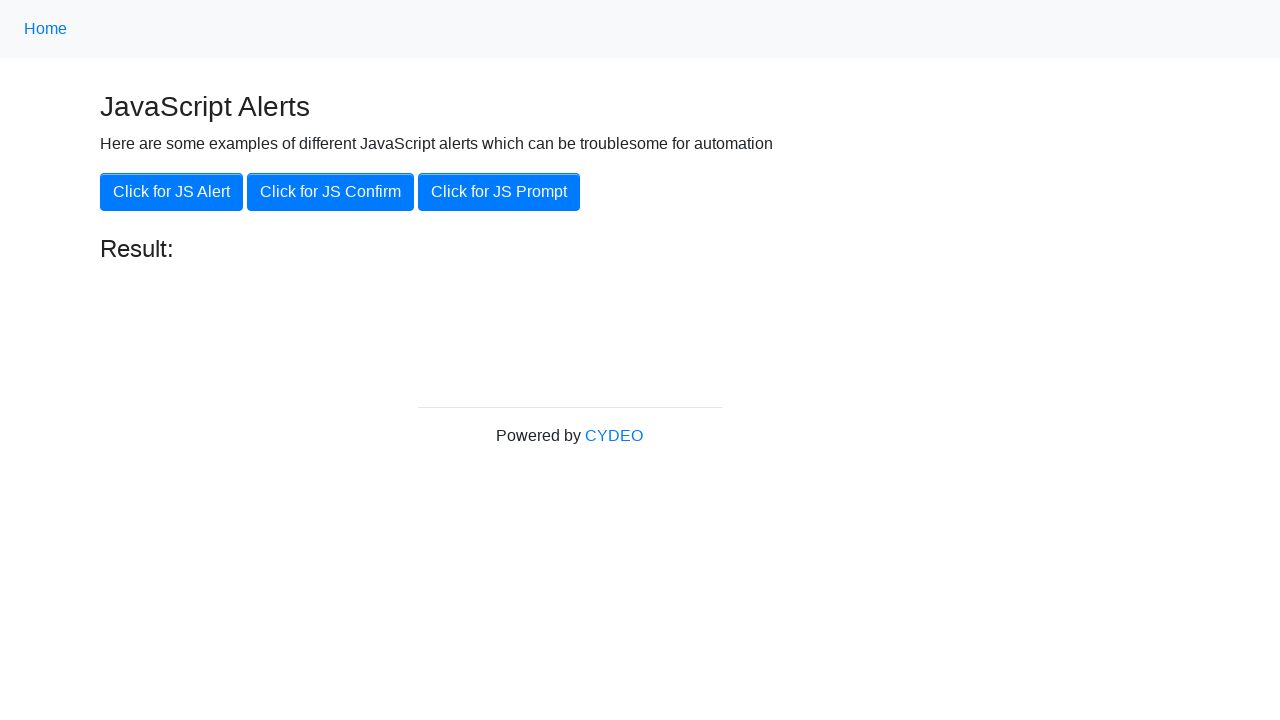

Clicked the 'Click for JS Confirm' button at (330, 192) on xpath=//button[.='Click for JS Confirm']
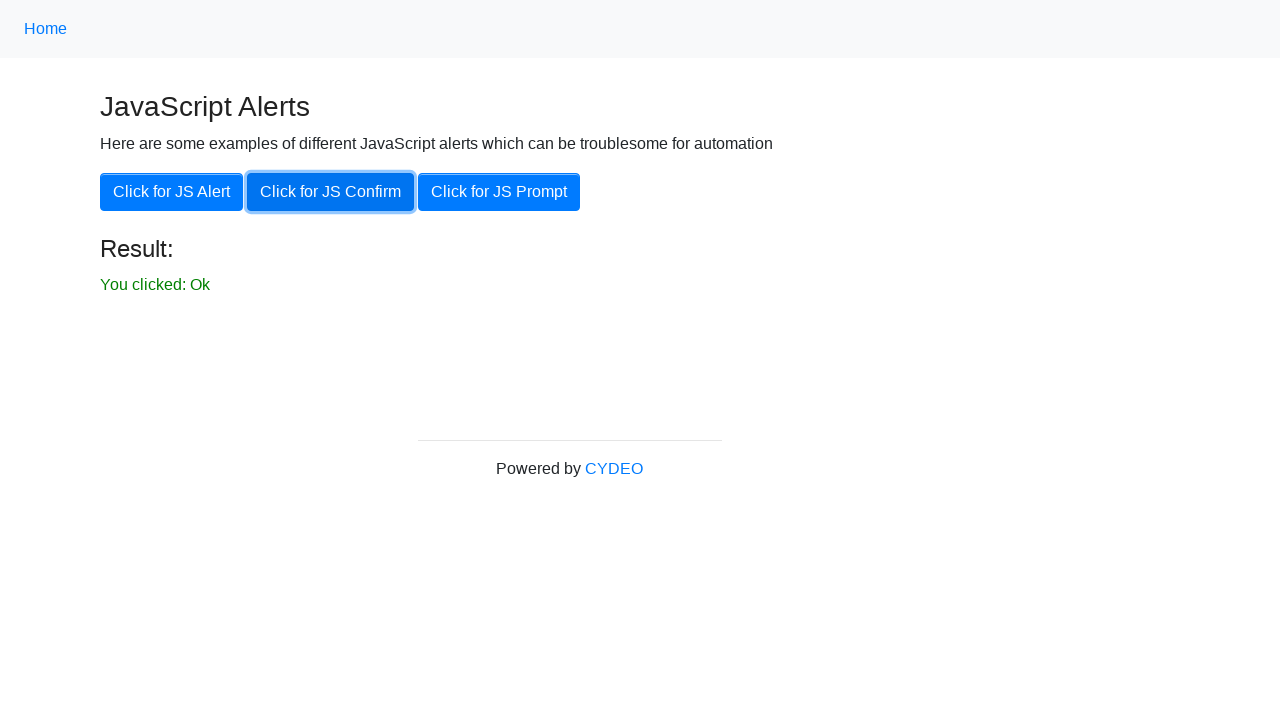

Waited for result element to become visible
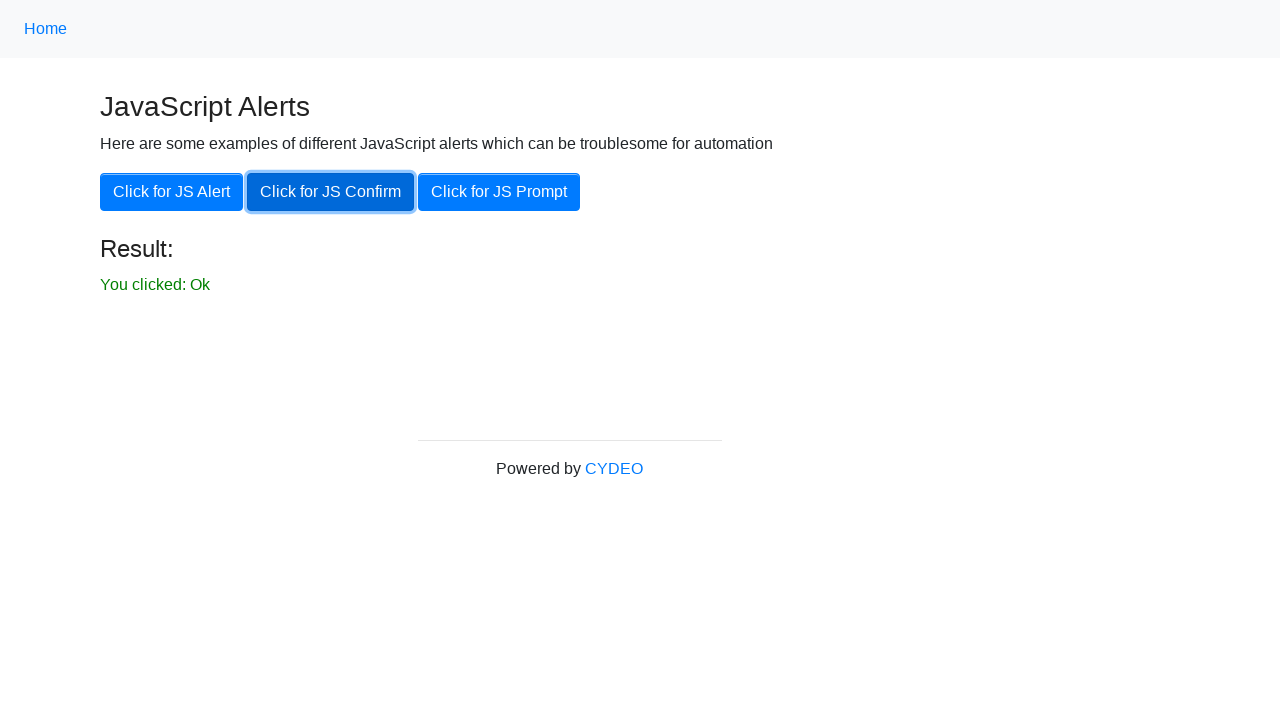

Verified result element is visible
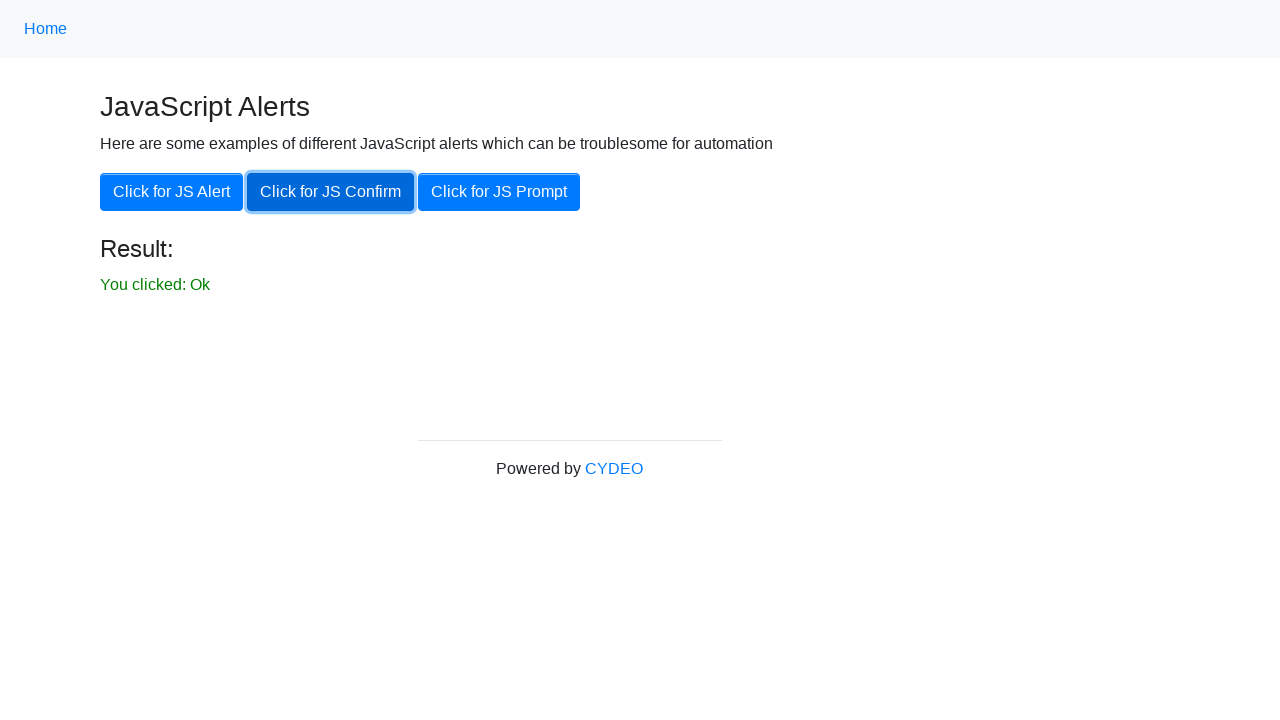

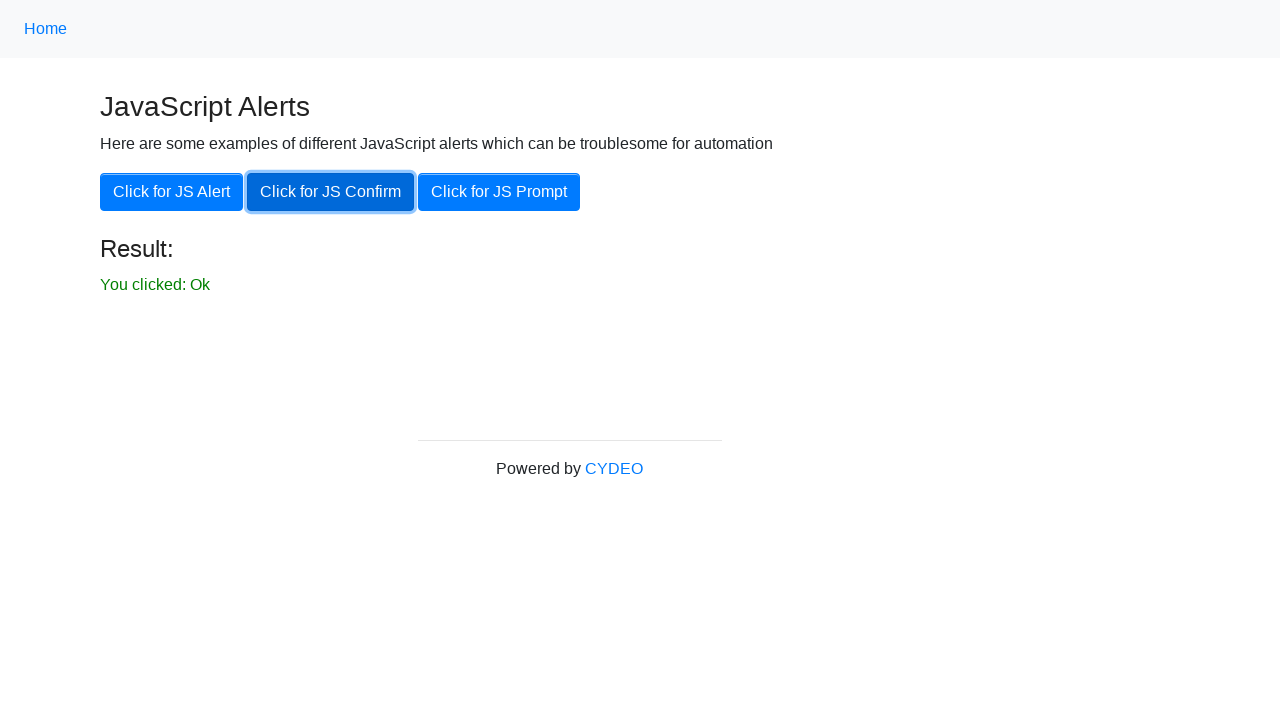